Tests dropdown selection functionality on a flight booking website by selecting a departure time from a time dropdown and selecting a flight class from a class dropdown.

Starting URL: https://www.save70.com/flights/

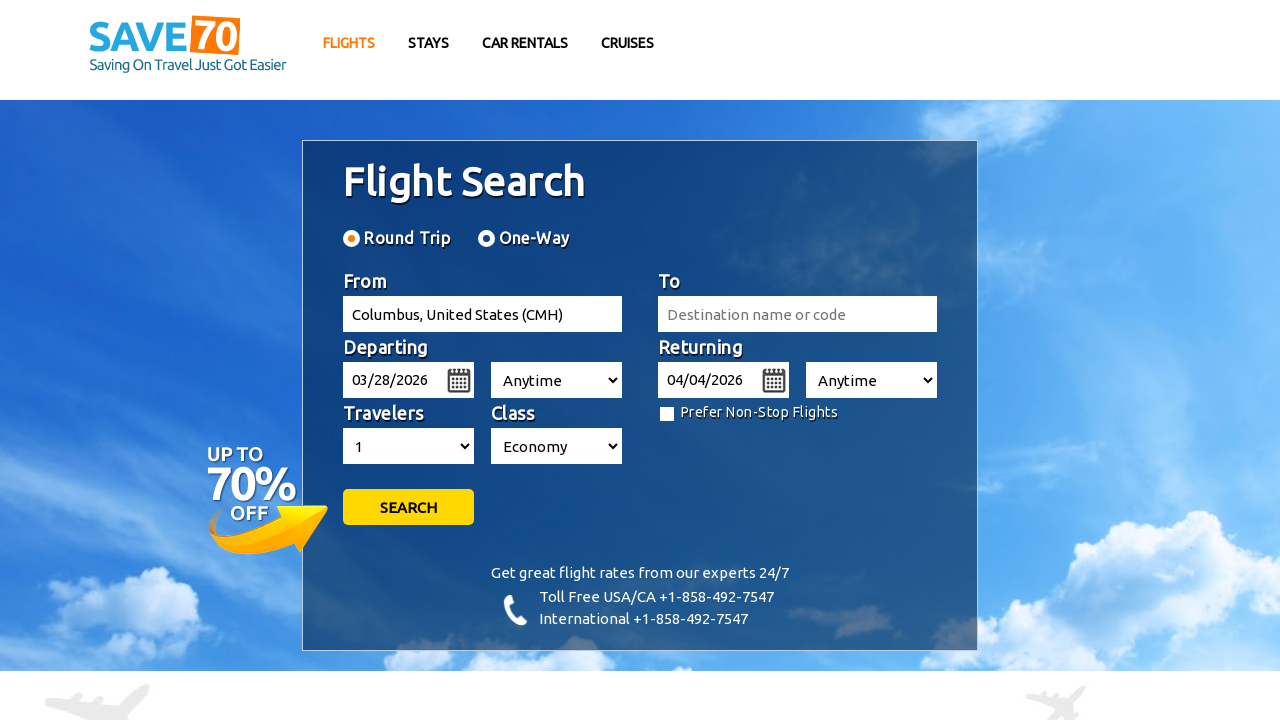

Clicked on the departure time dropdown to open it at (557, 380) on #flights_departure_time
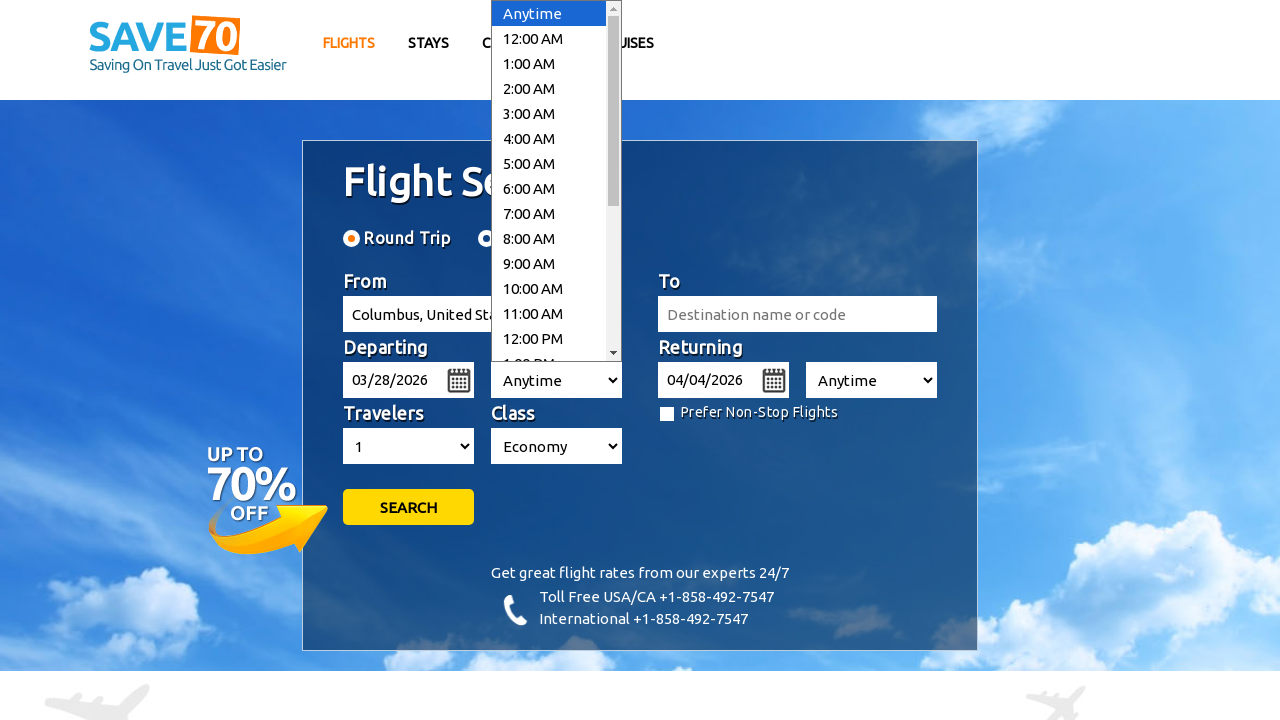

Selected the 9th option (index 8) from the departure time dropdown on #flights_departure_time
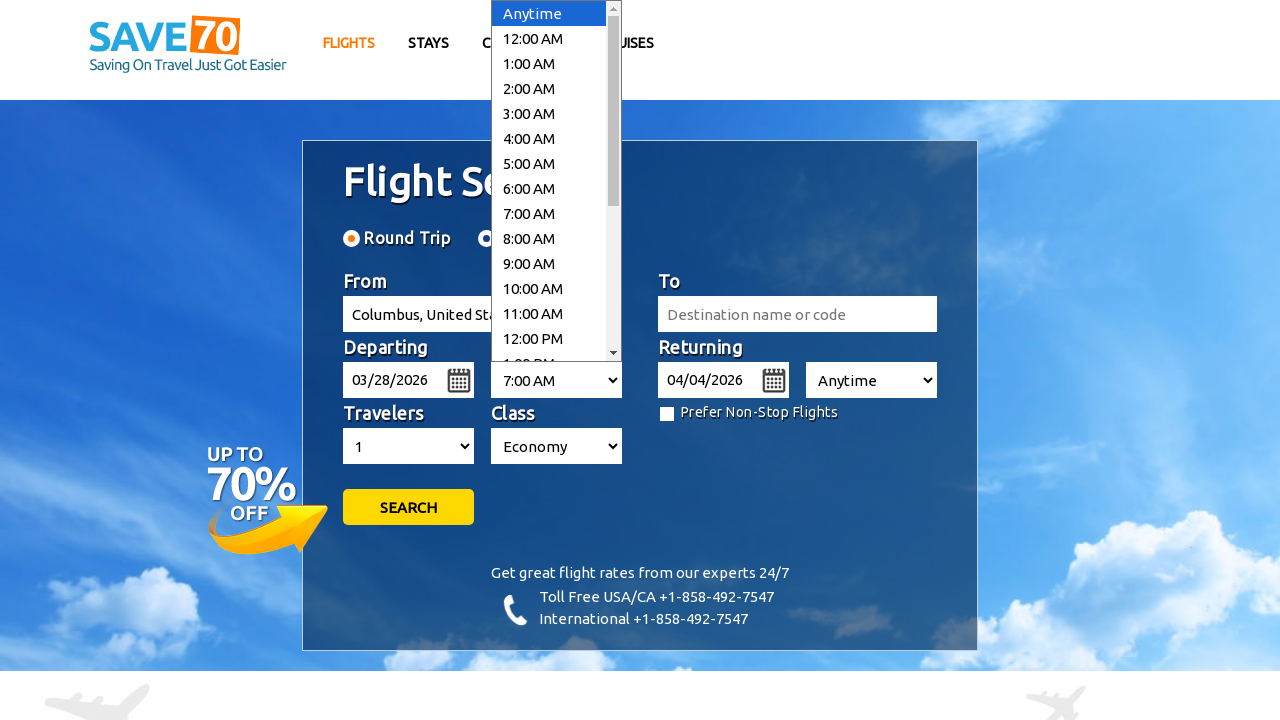

Waited 1 second for departure time selection to register
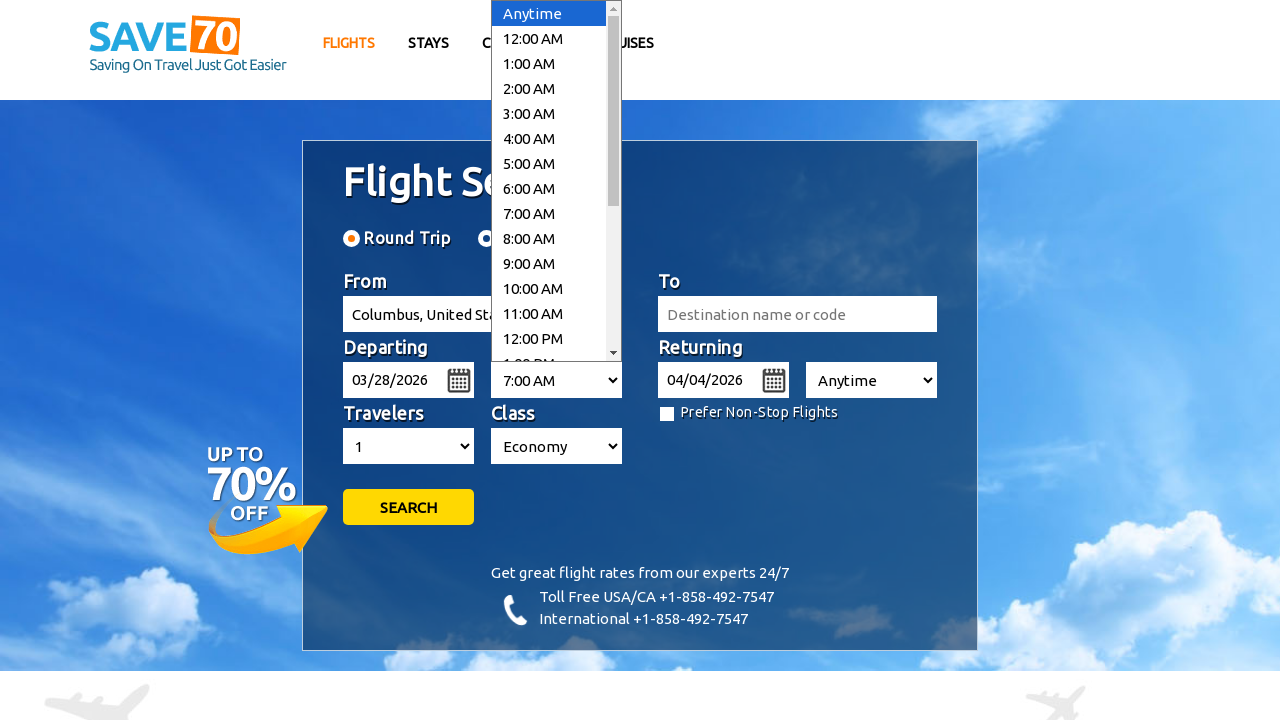

Selected the 2nd option (index 1) from the journey class dropdown on select[name='flights_class']
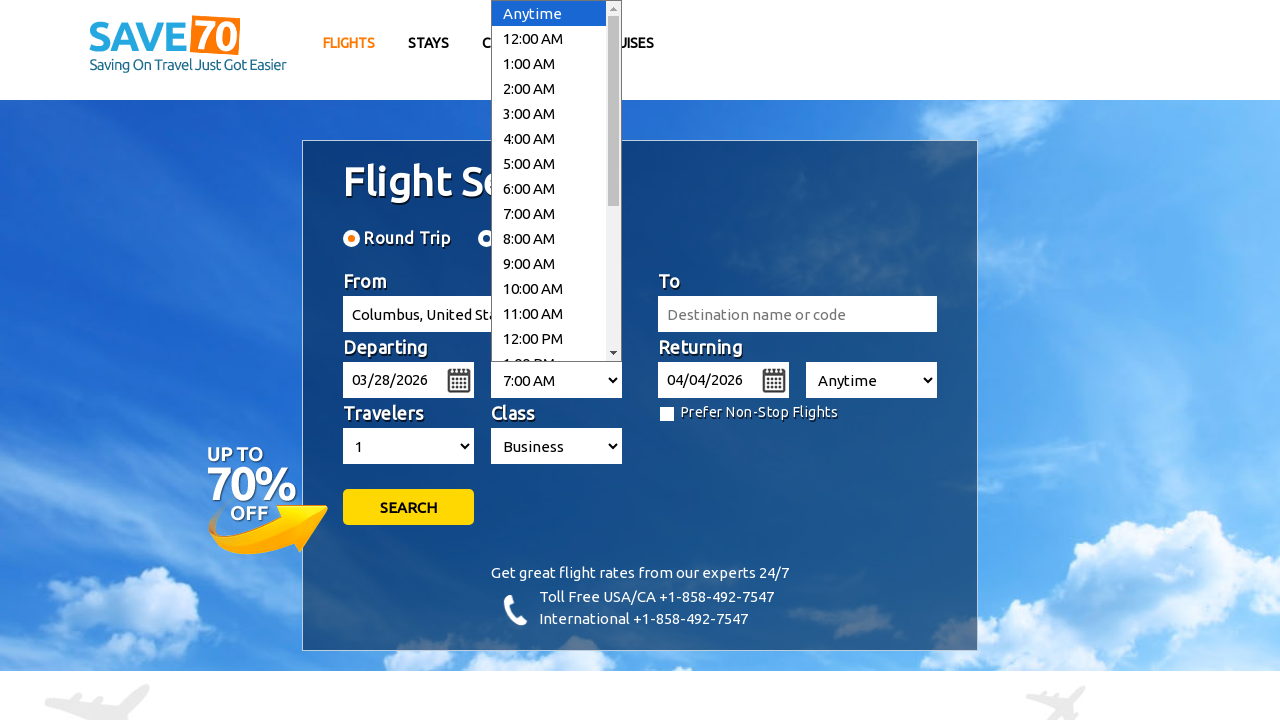

Waited 1 second to verify flight class selection
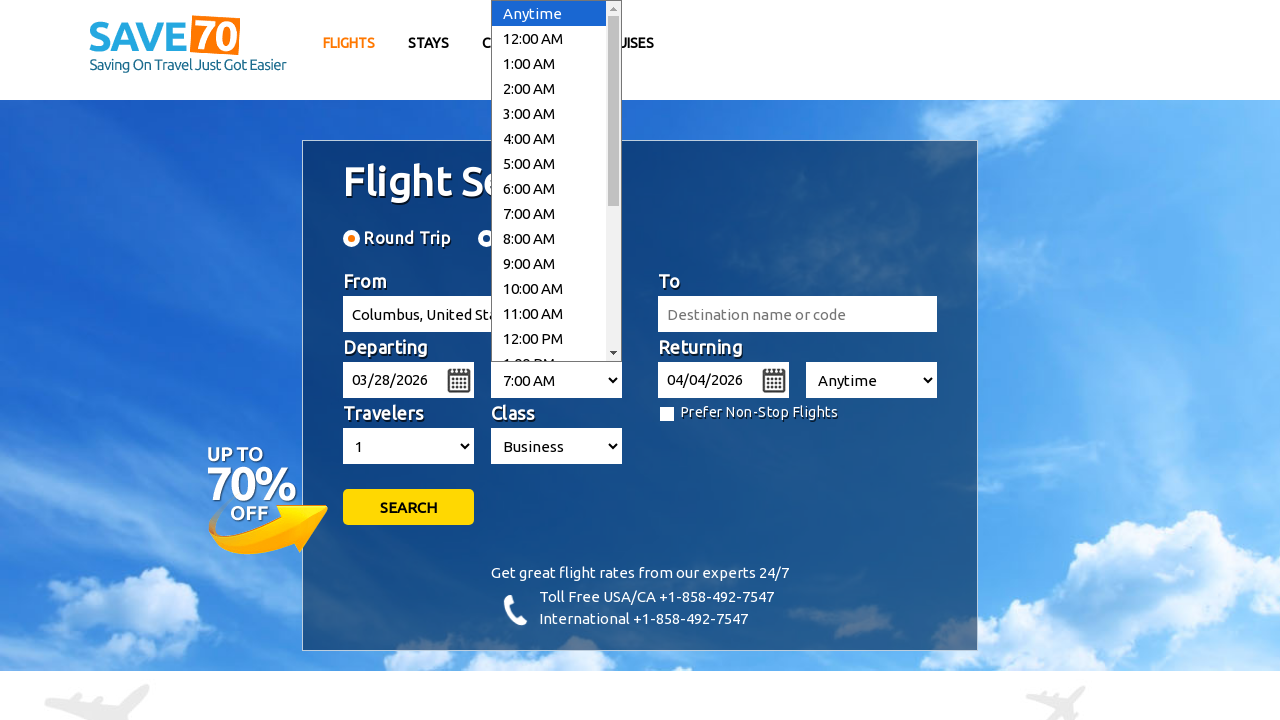

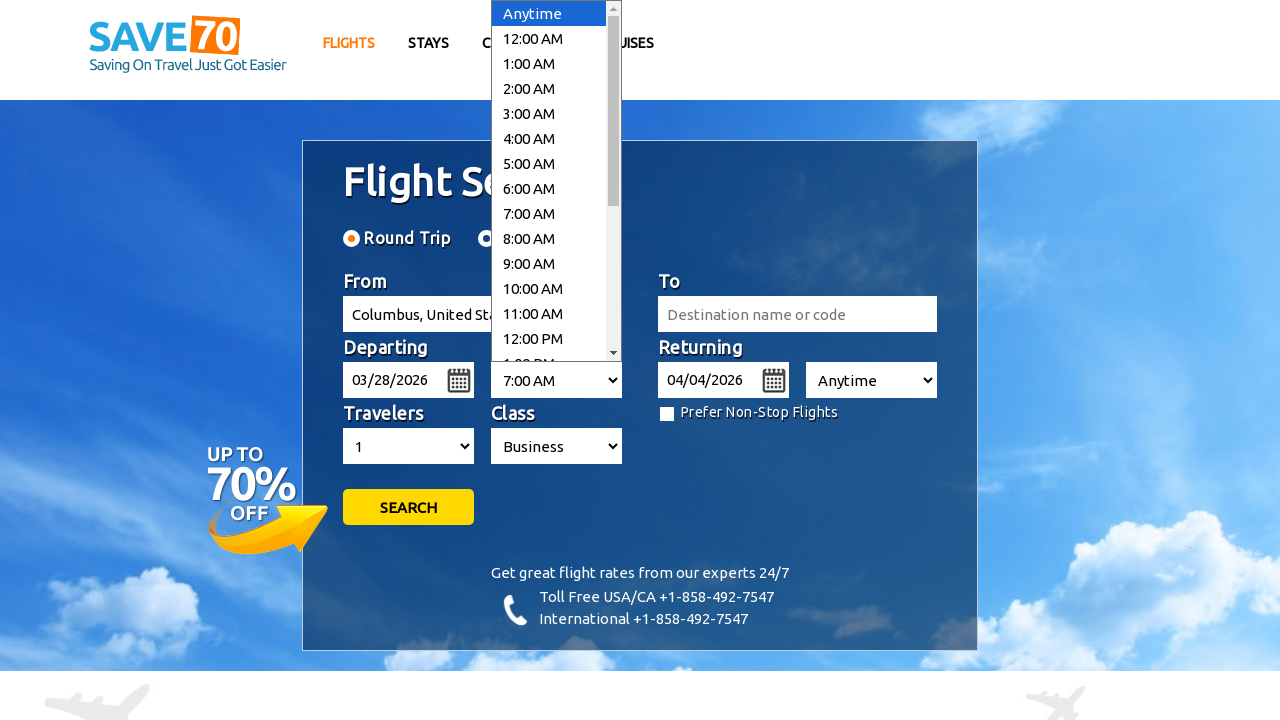